Tests the combined green and blue loading functionality, verifying multiple loading states and transitions before the final success message appears.

Starting URL: https://kristinek.github.io/site/examples/loading_color

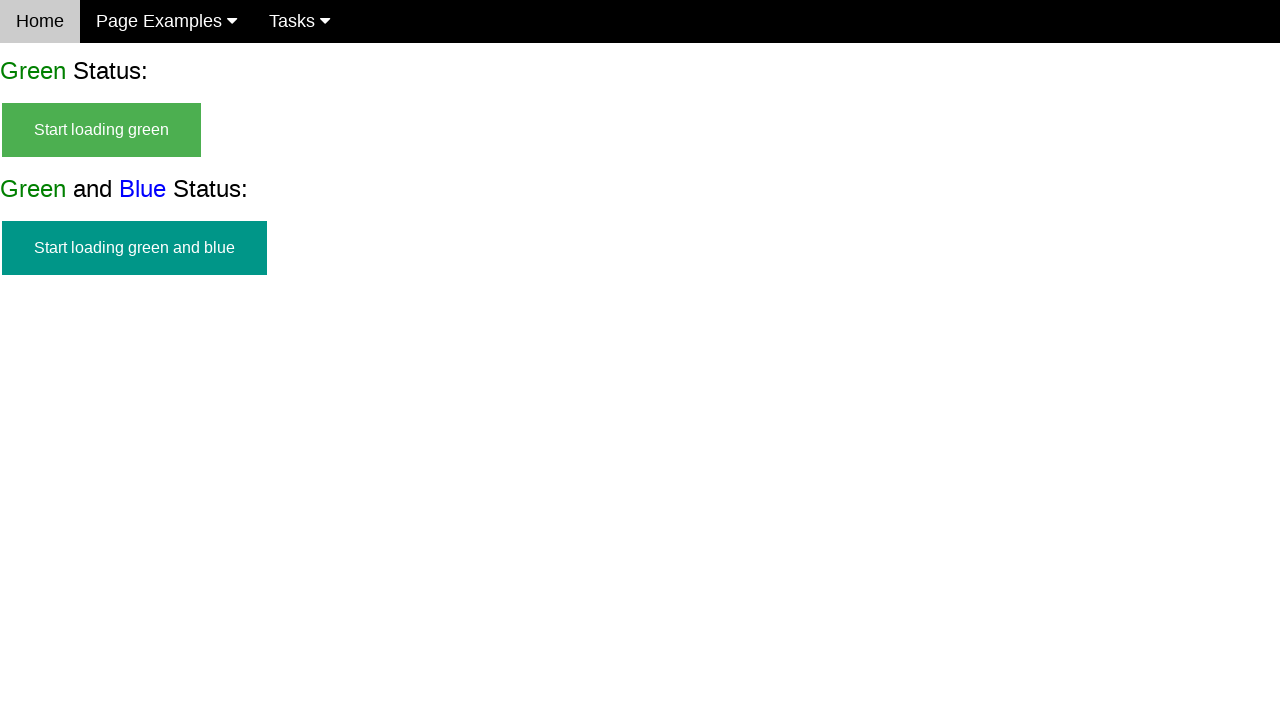

Green and blue start button appeared
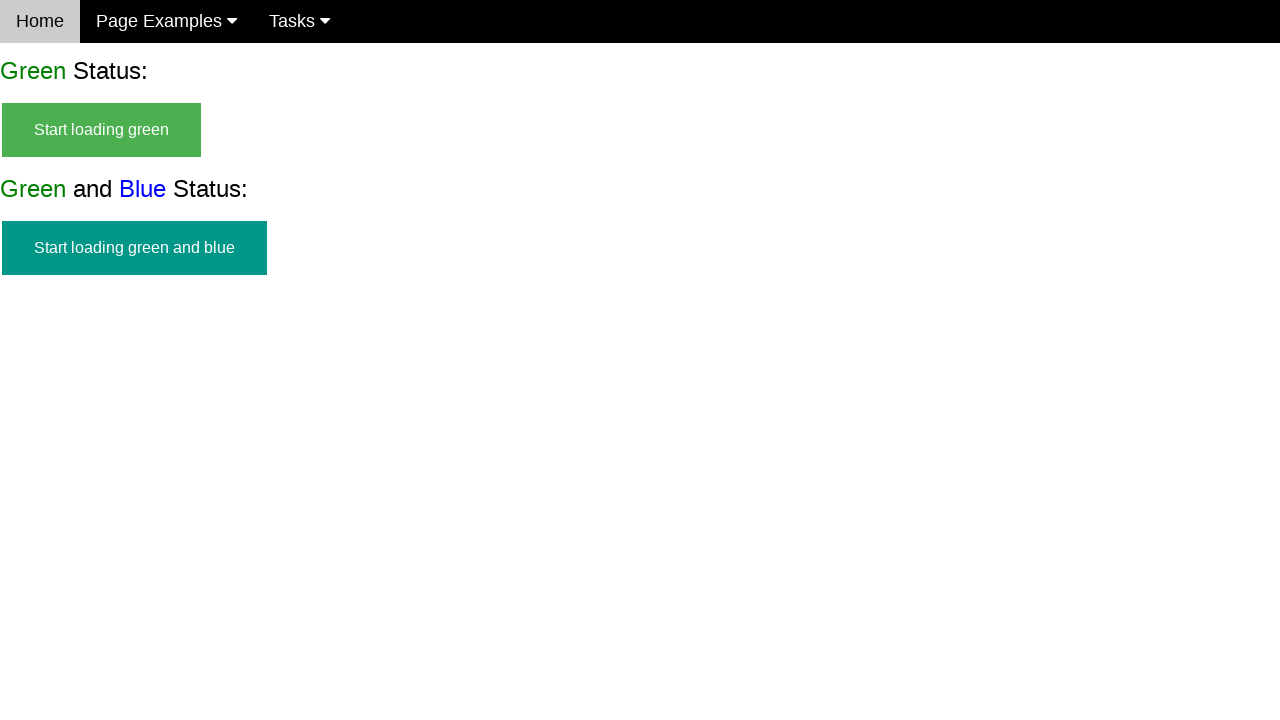

Clicked start green and blue button at (134, 248) on #start_green_and_blue
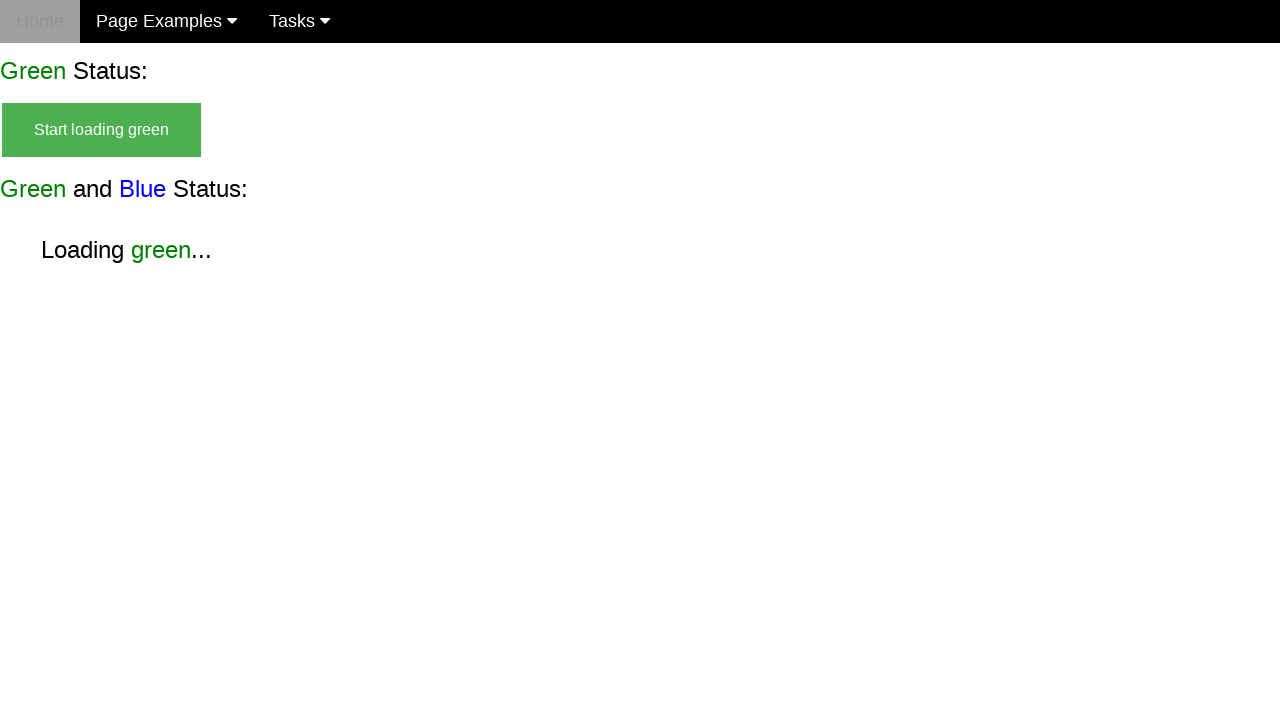

Loading green without blue state appeared
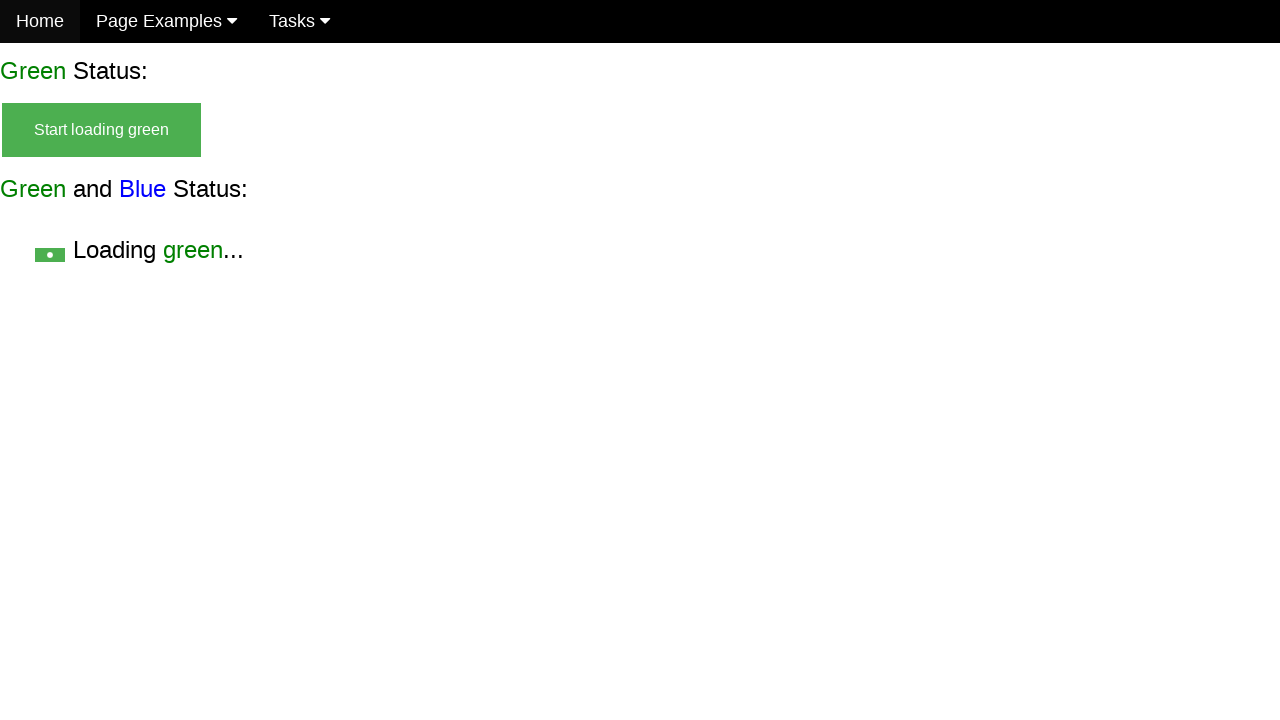

Verified start button is no longer visible
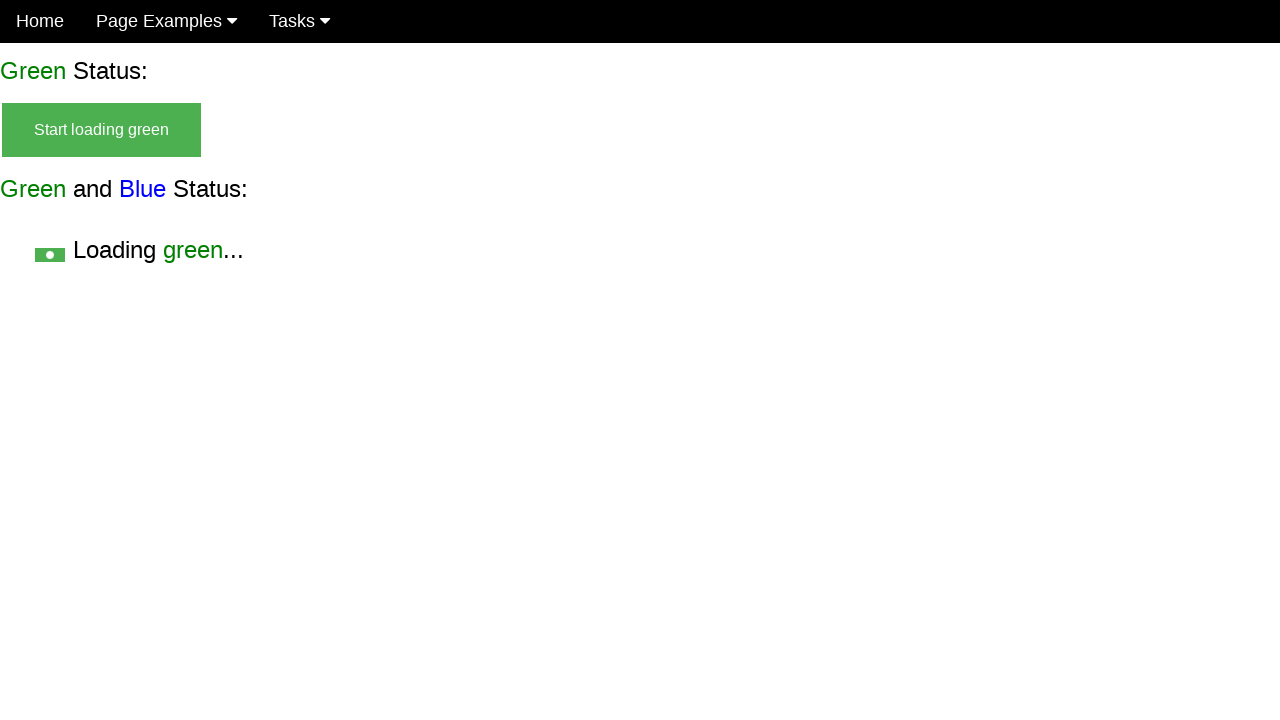

Verified loading green without blue is visible
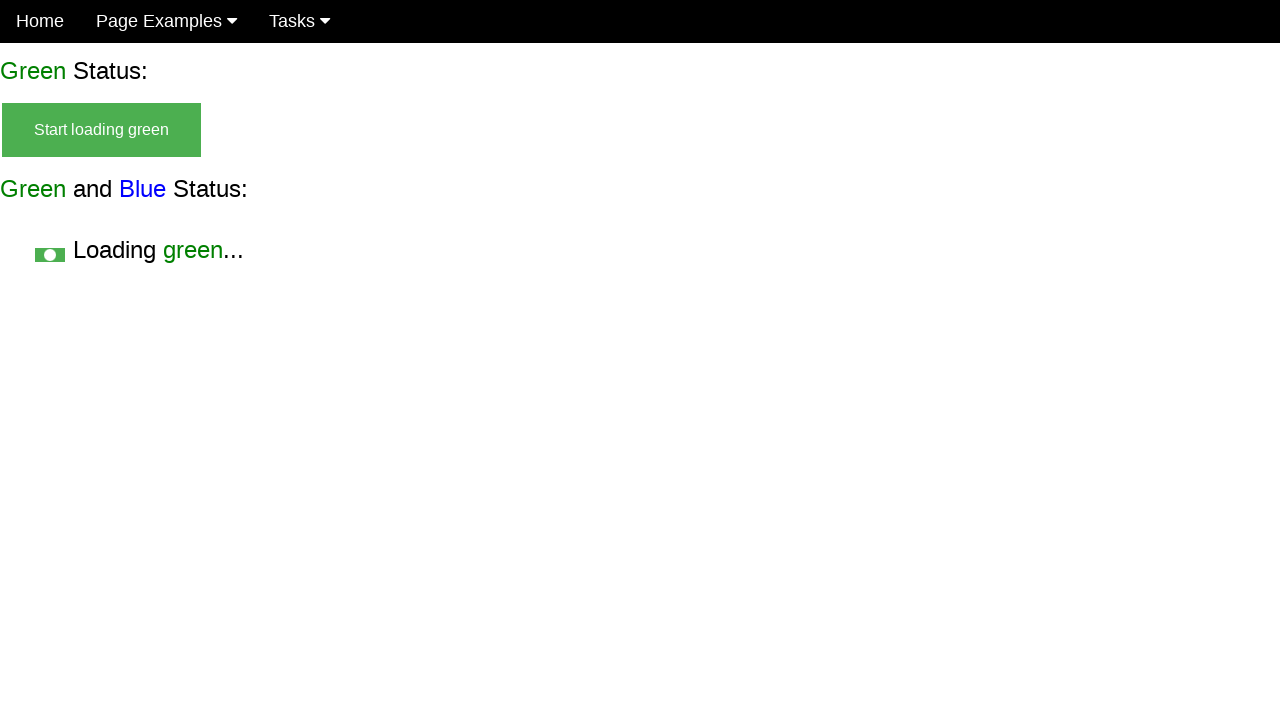

Loading green with blue state appeared
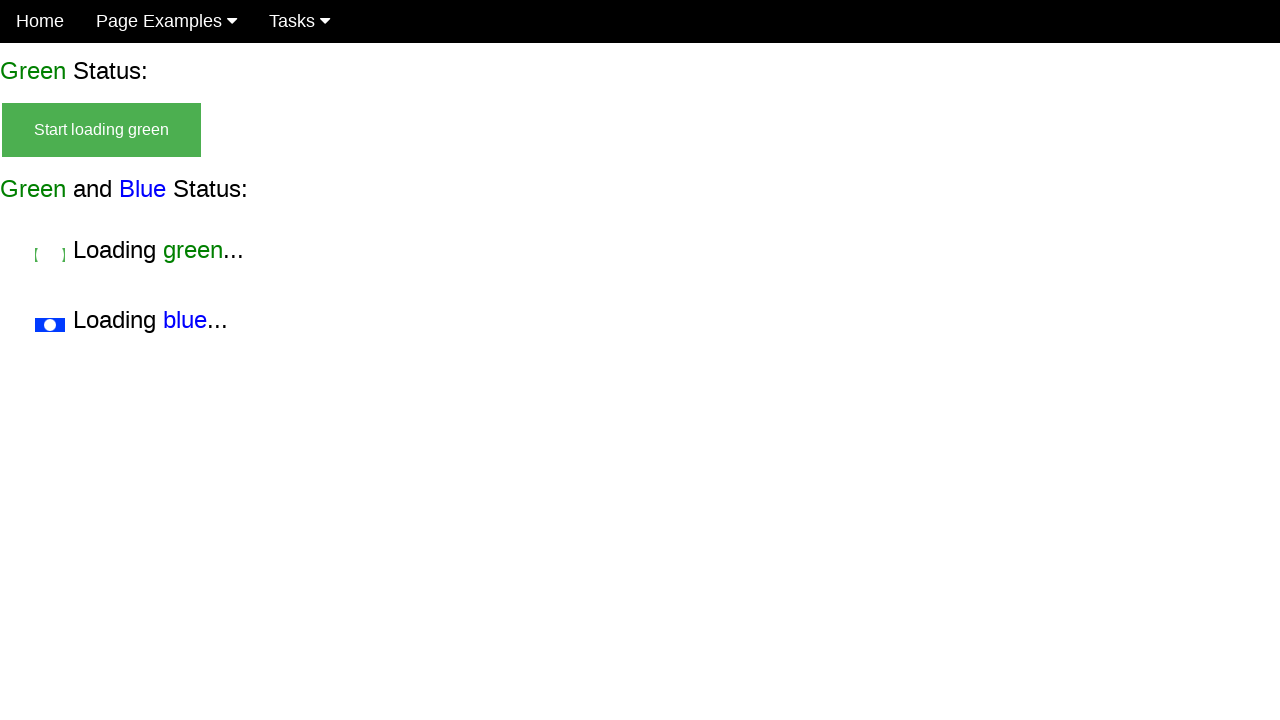

Verified loading green without blue is still visible
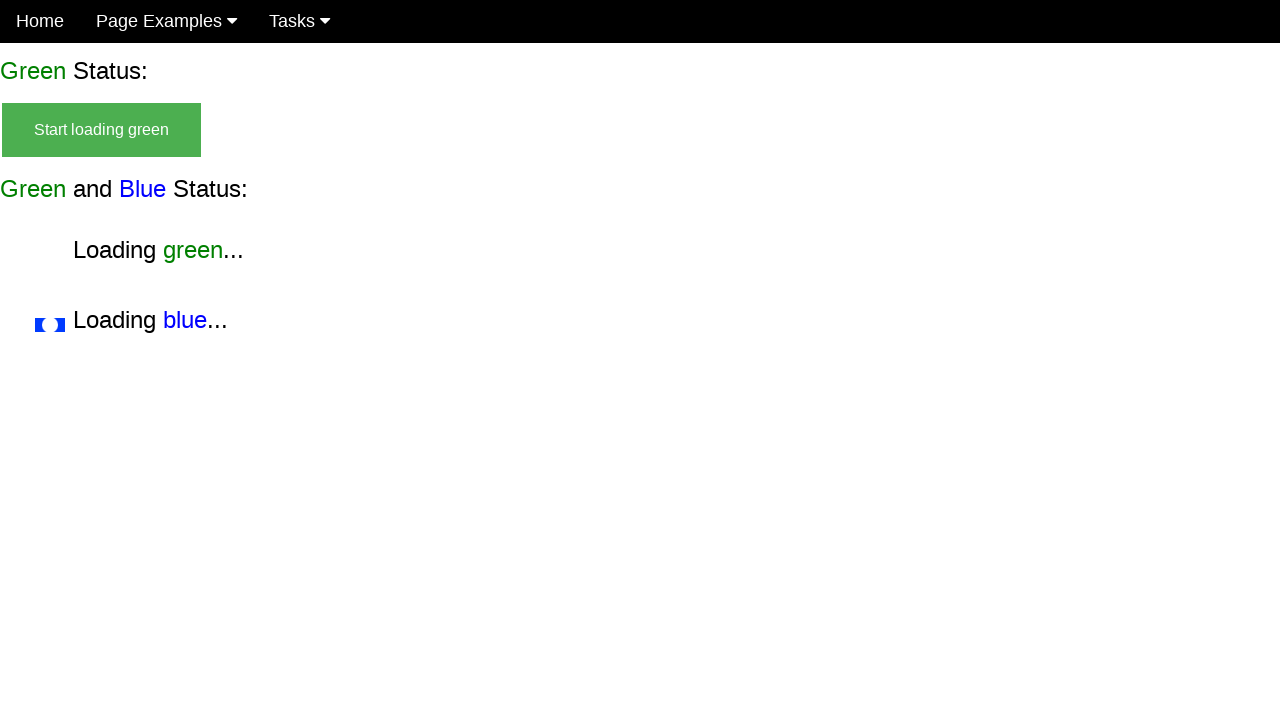

Verified loading green with blue is visible
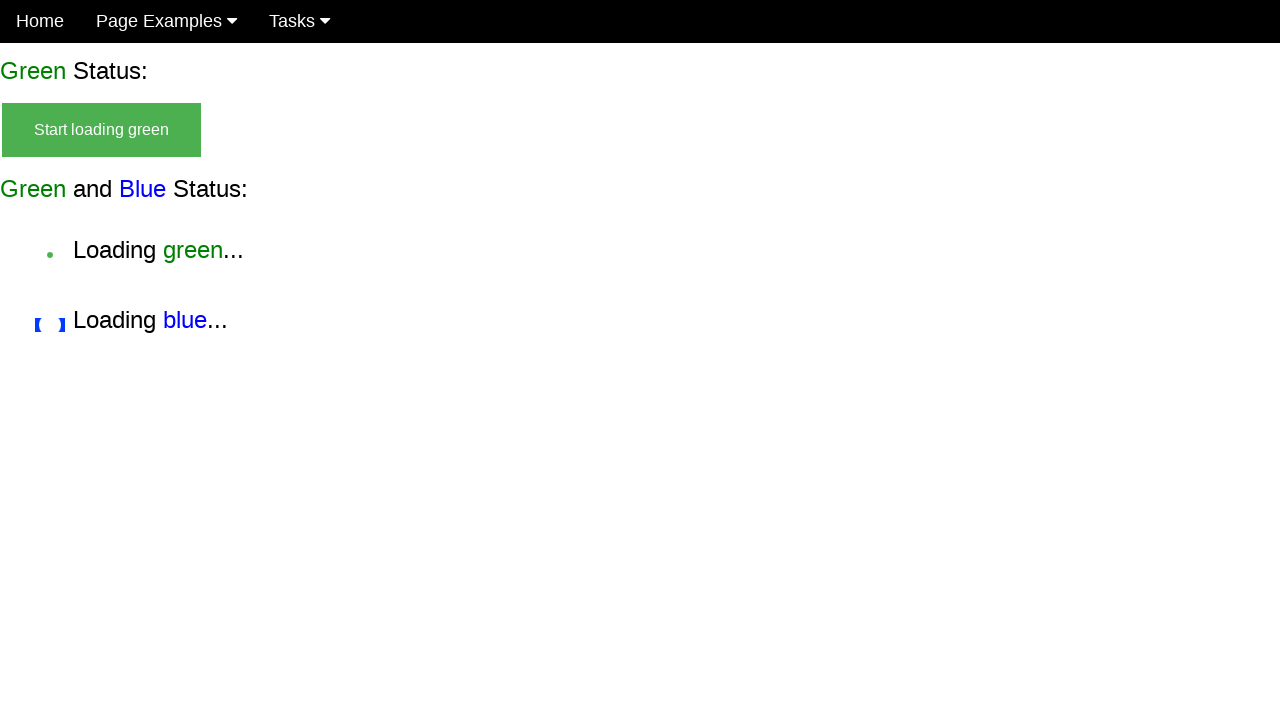

Green loading without blue completed and disappeared
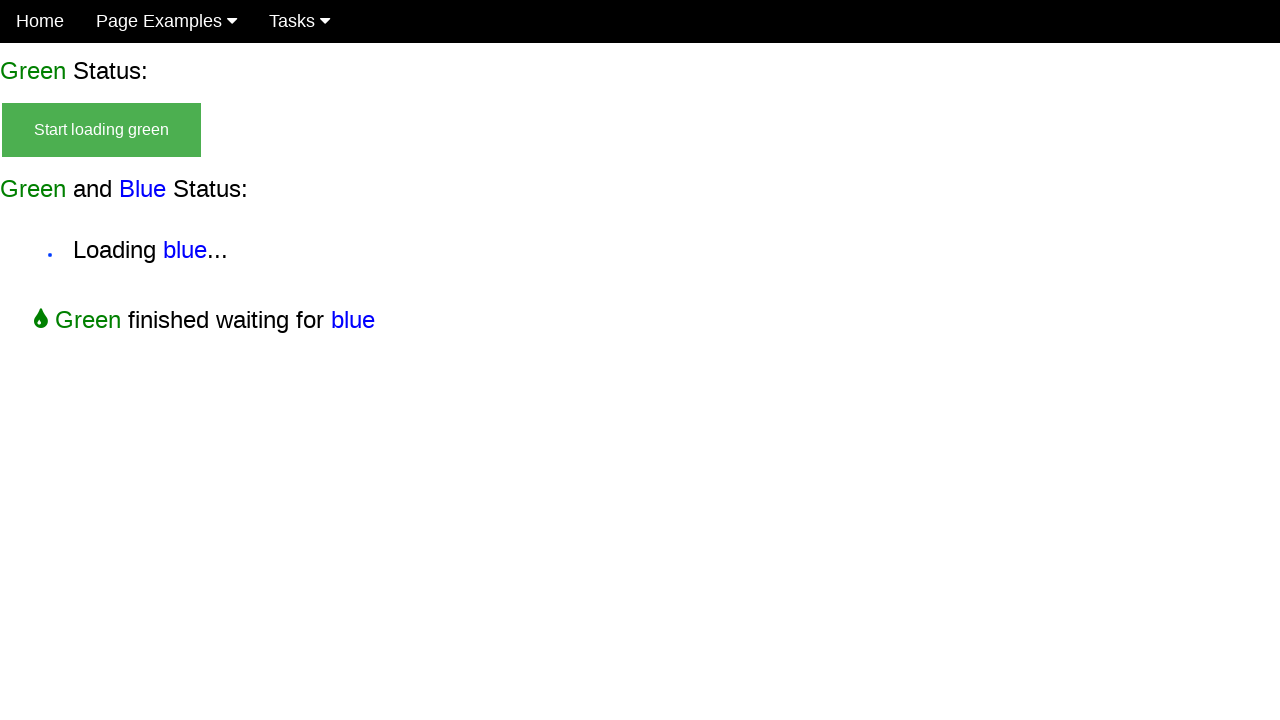

Loading blue without green state appeared
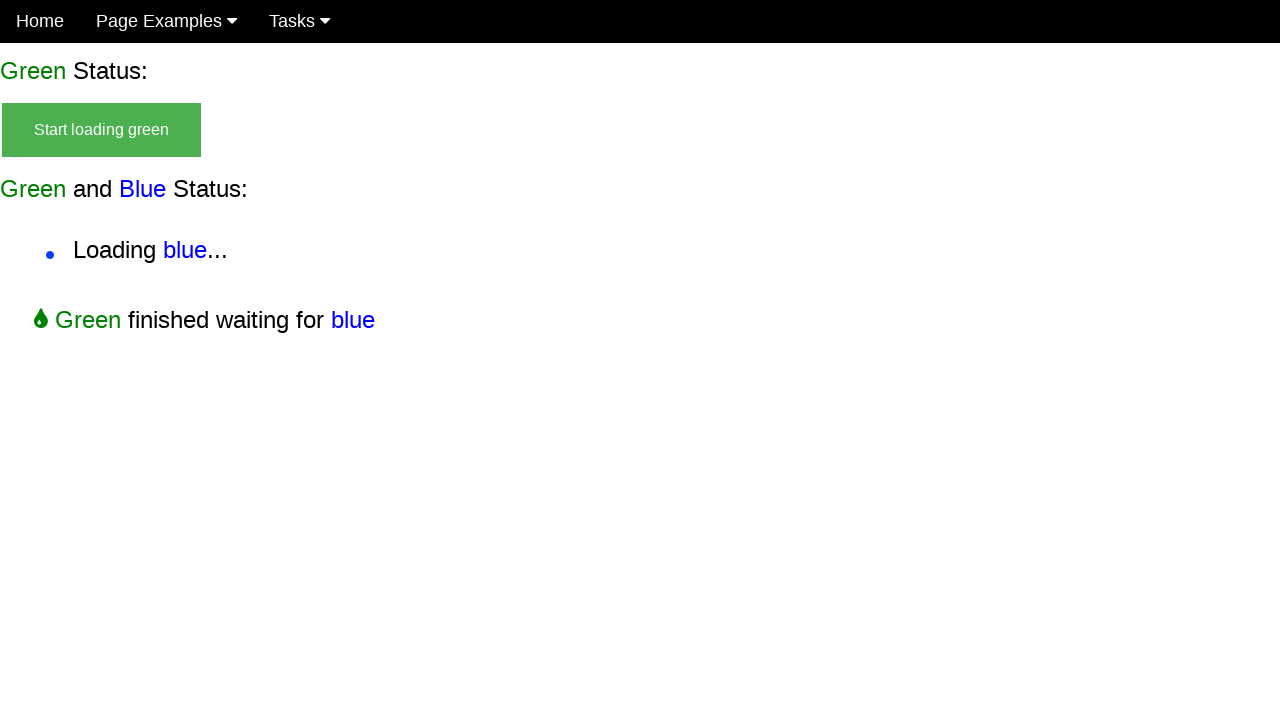

Verified start button is not visible
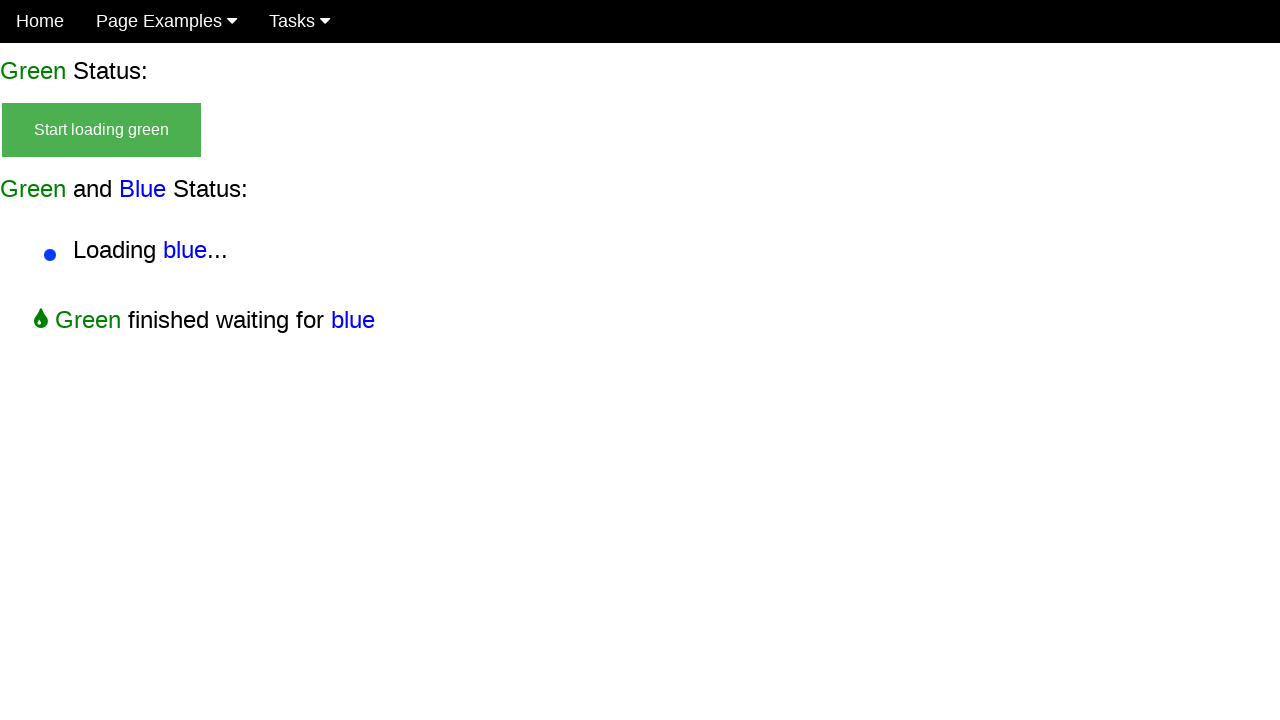

Verified loading green without blue is not visible
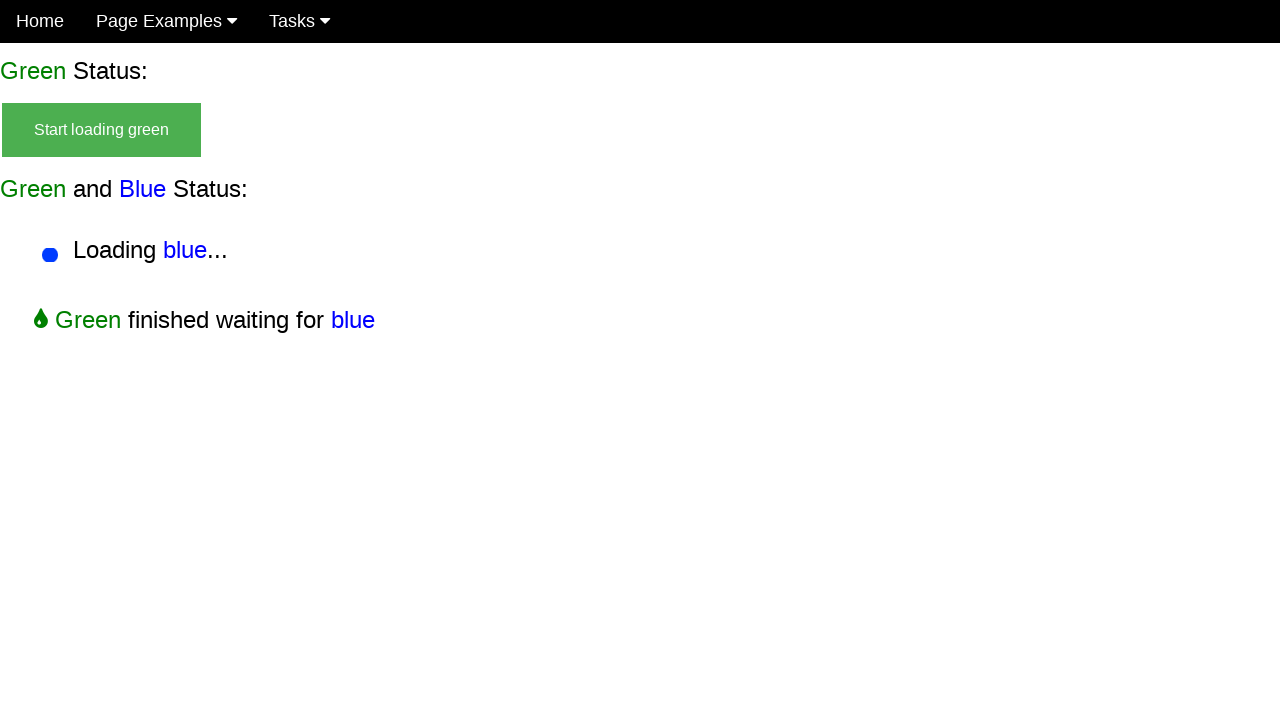

Verified loading blue without green is visible
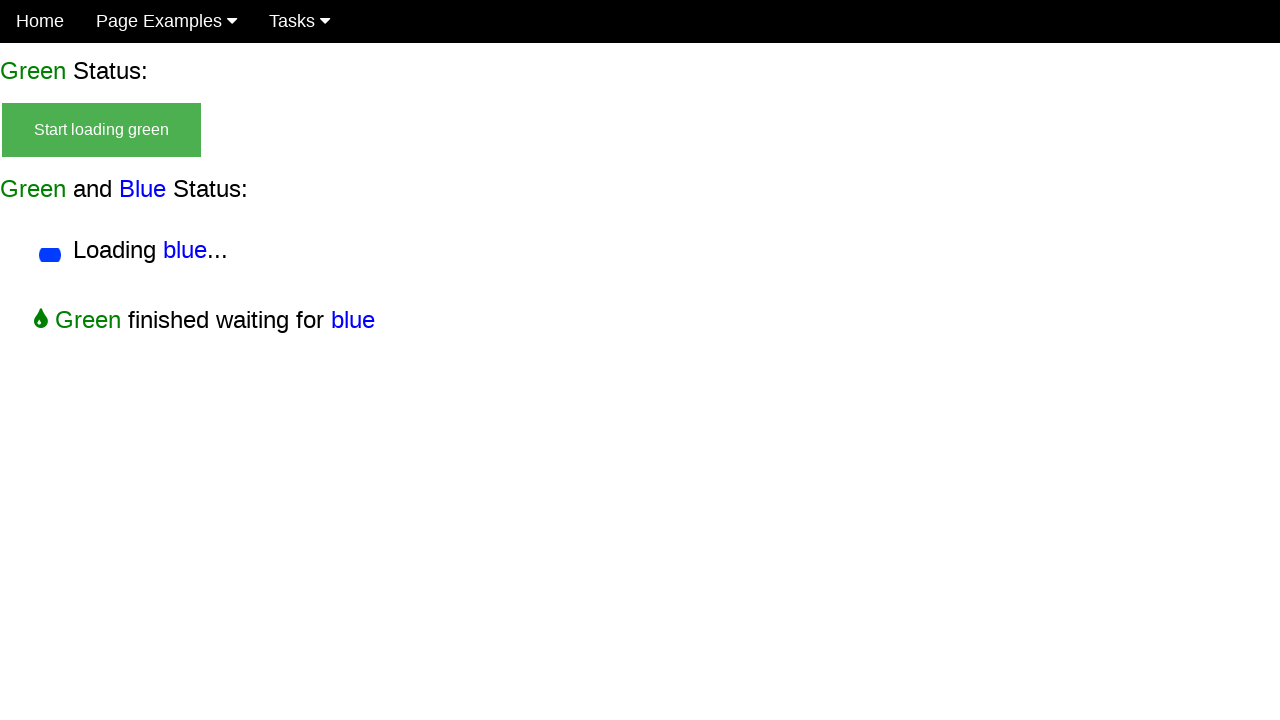

Final success state appeared with green and blue complete message
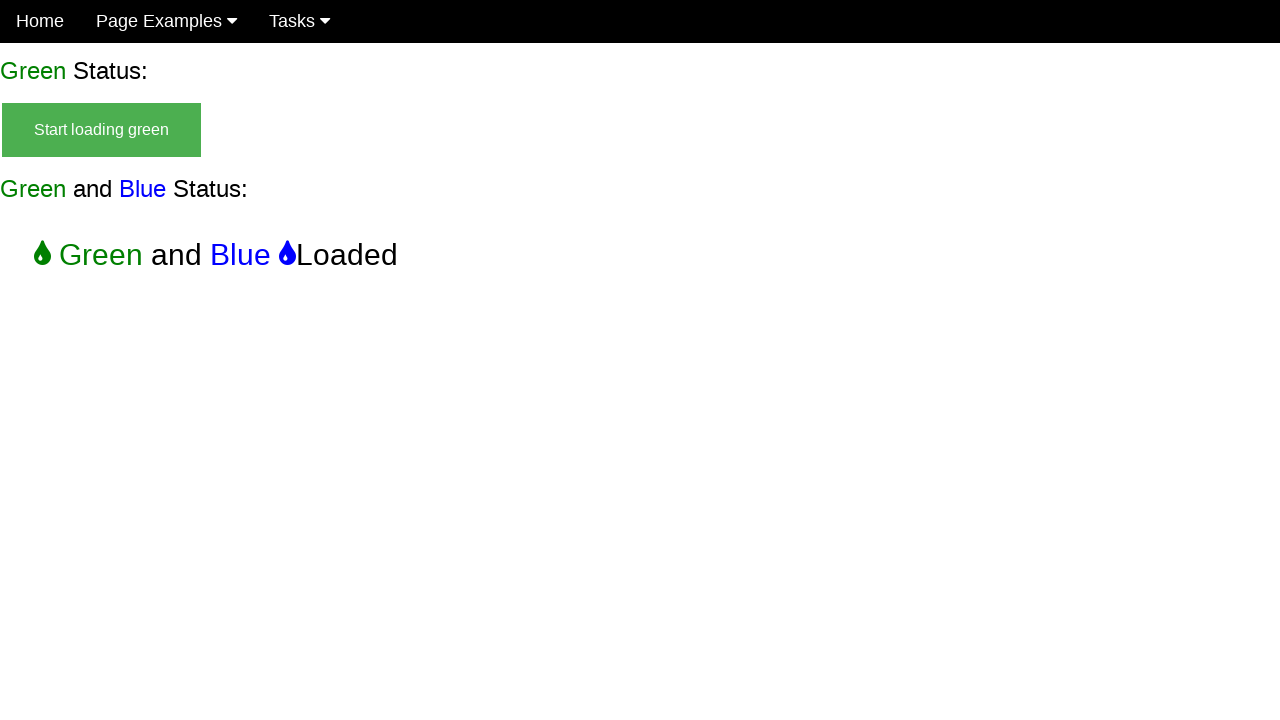

Verified start button is not visible in final state
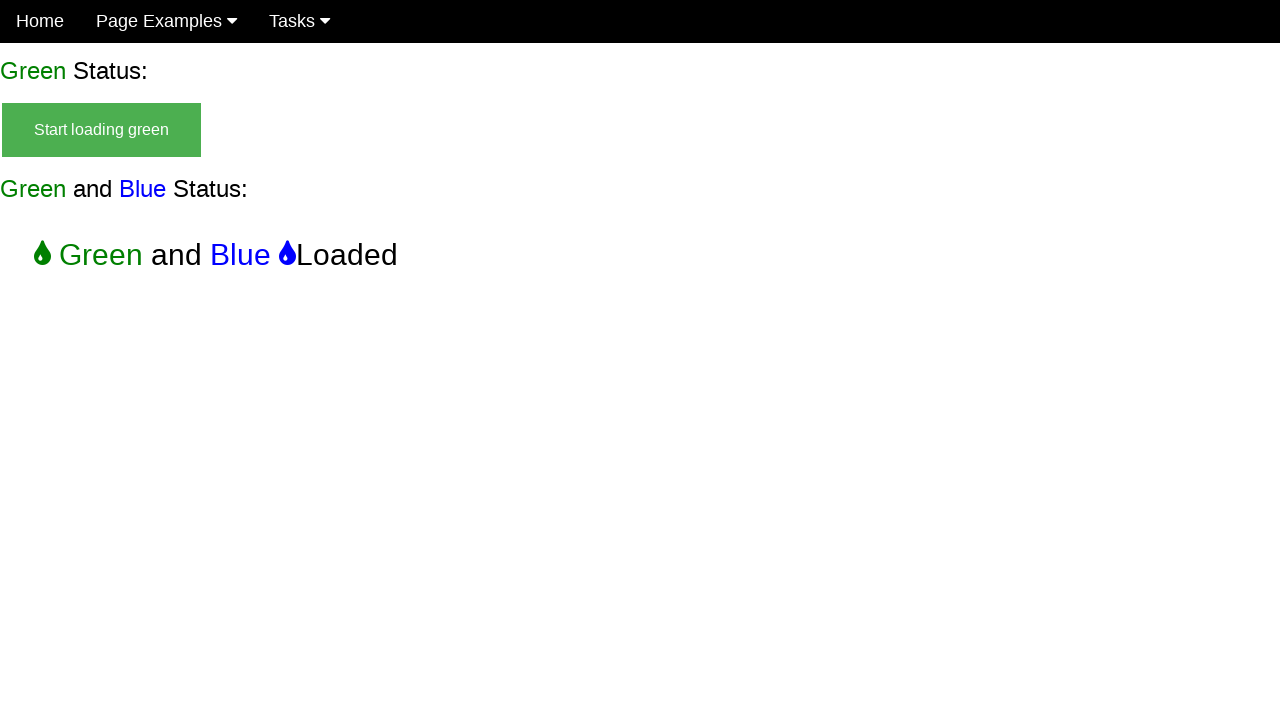

Verified loading green without blue is not visible in final state
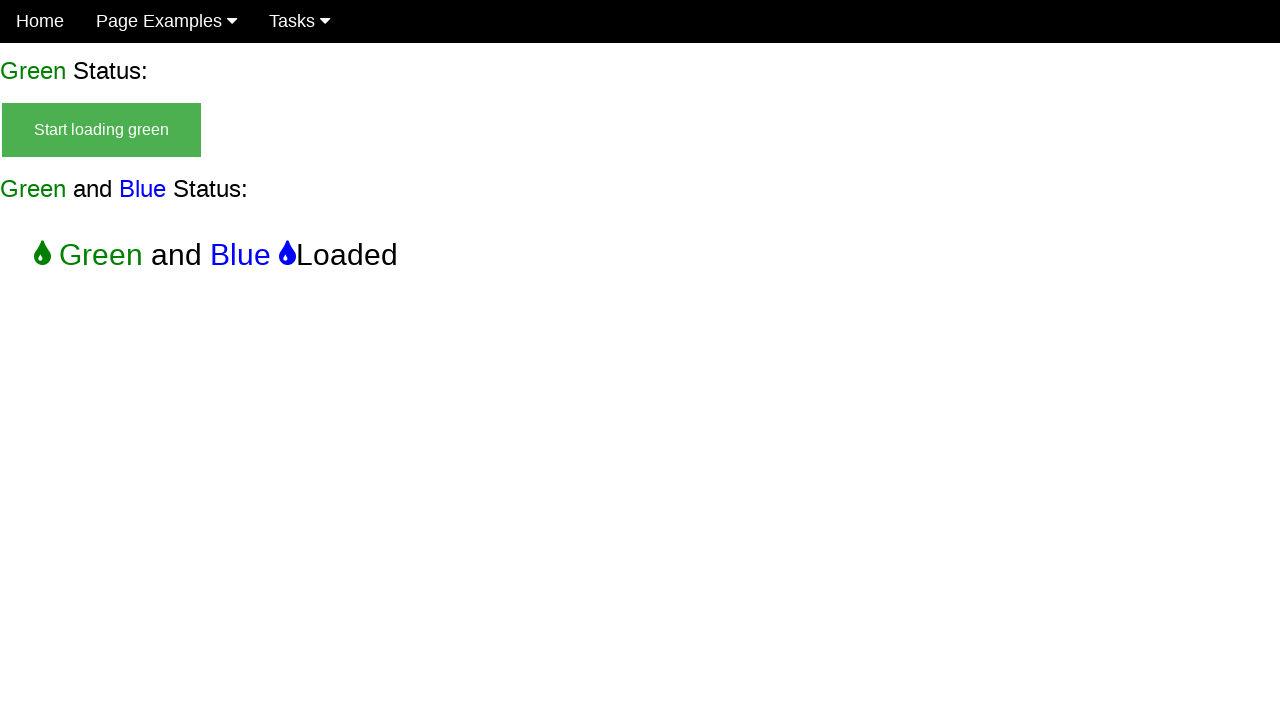

Verified loading blue without green is not visible in final state
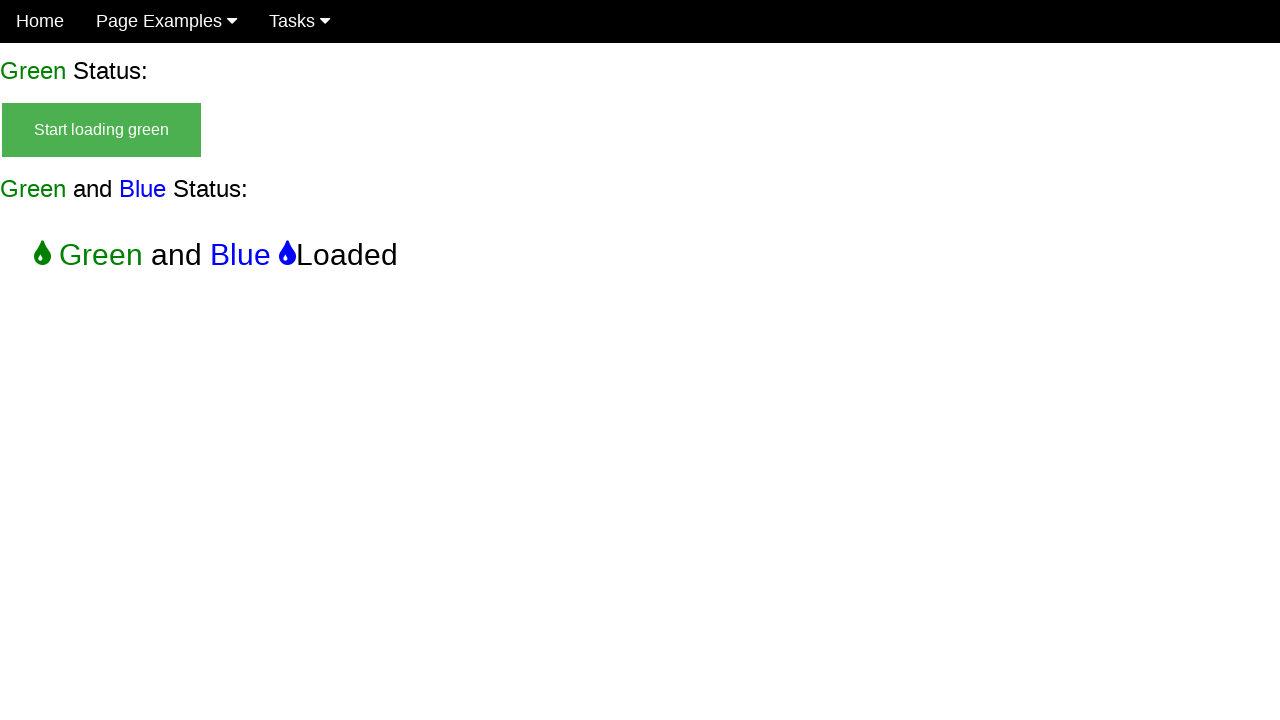

Verified loading green with blue is not visible in final state
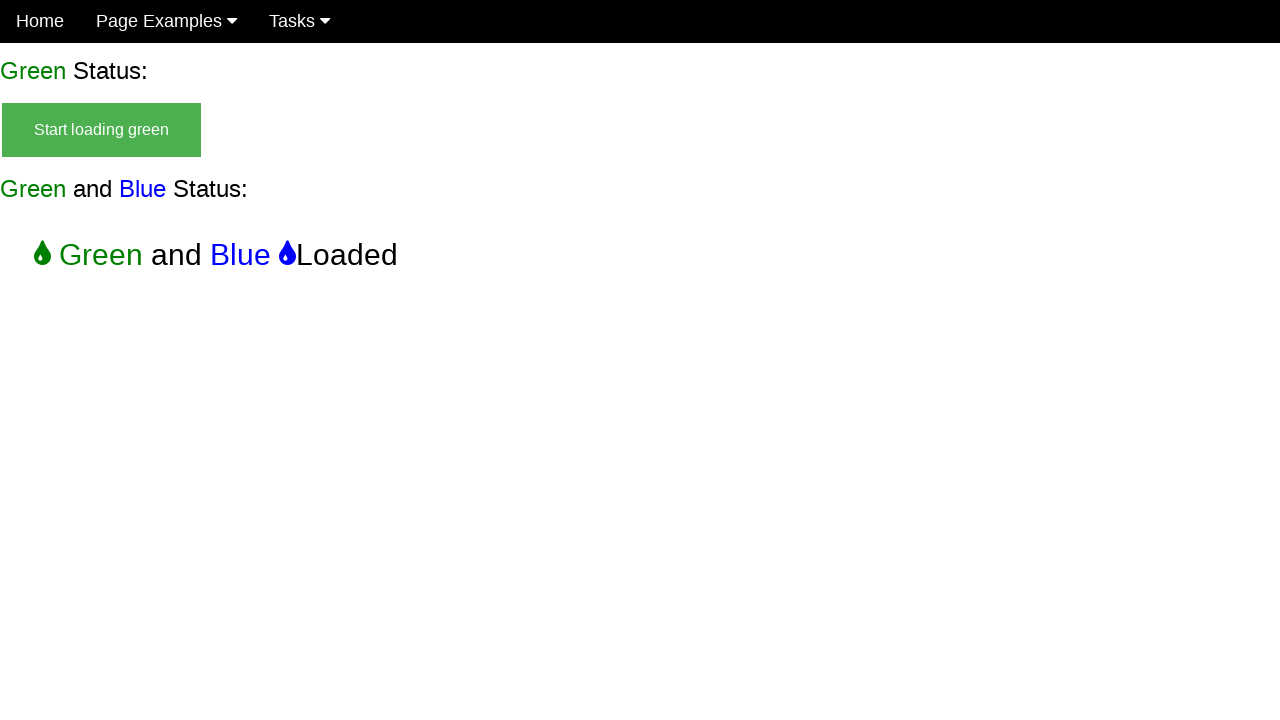

Verified final success message is visible
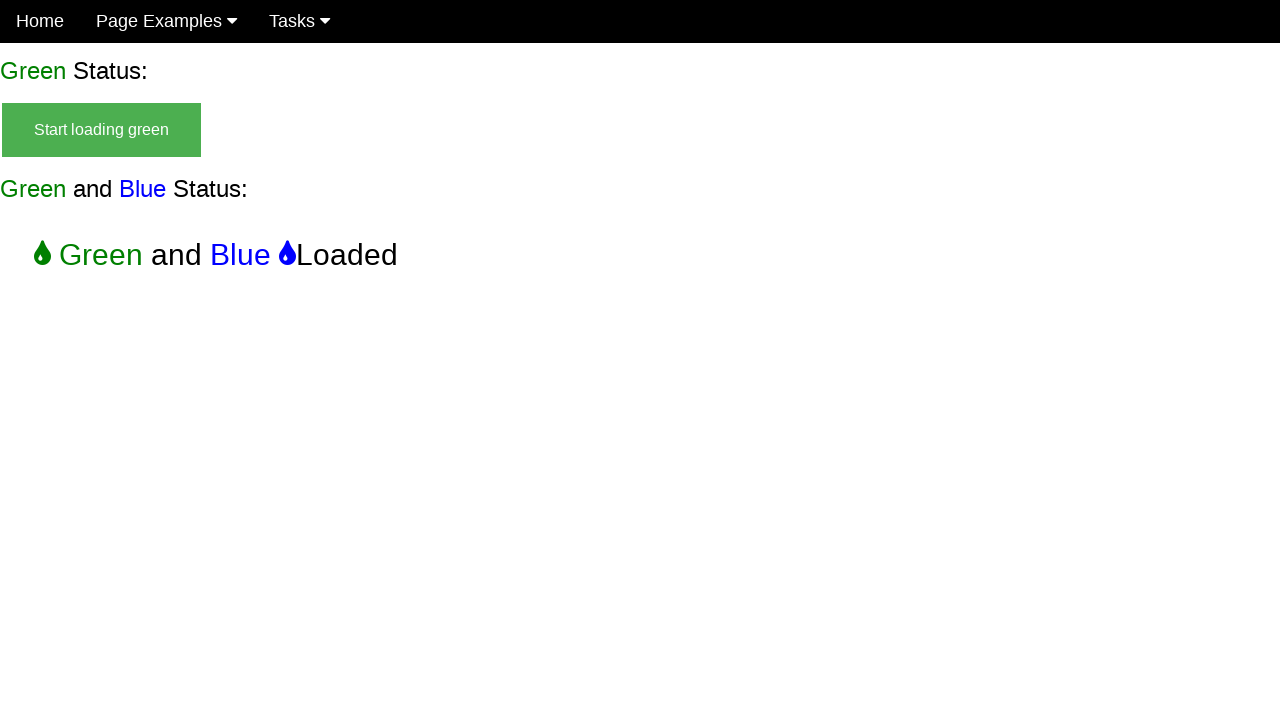

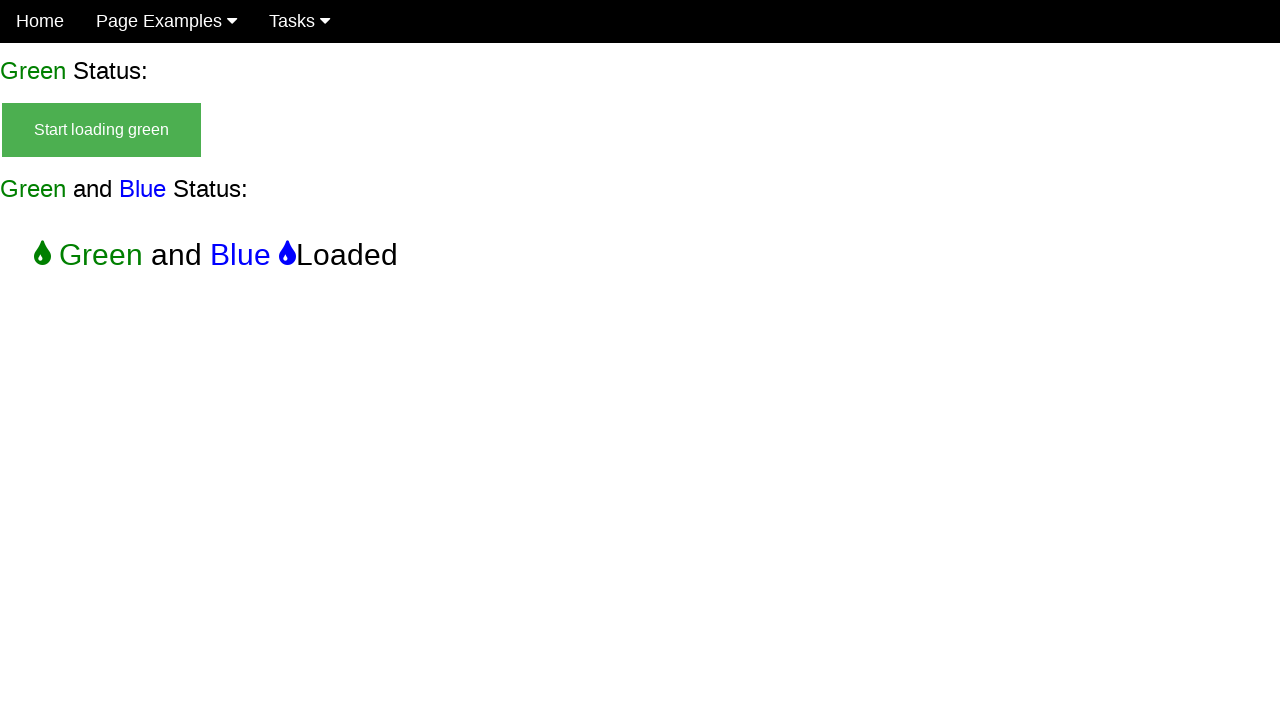